Tests clicking a button multiple times and verifying exact count of added elements

Starting URL: https://the-internet.herokuapp.com/add_remove_elements/

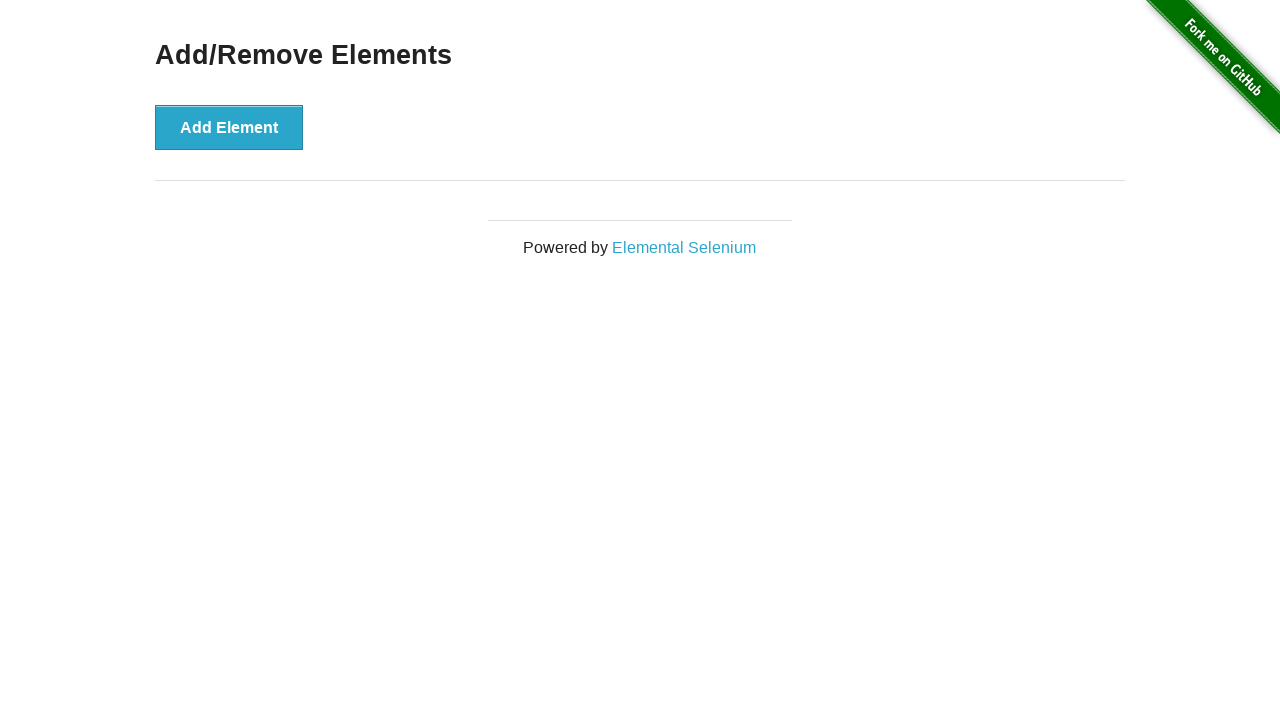

Waited for 'Add Element' button to be visible
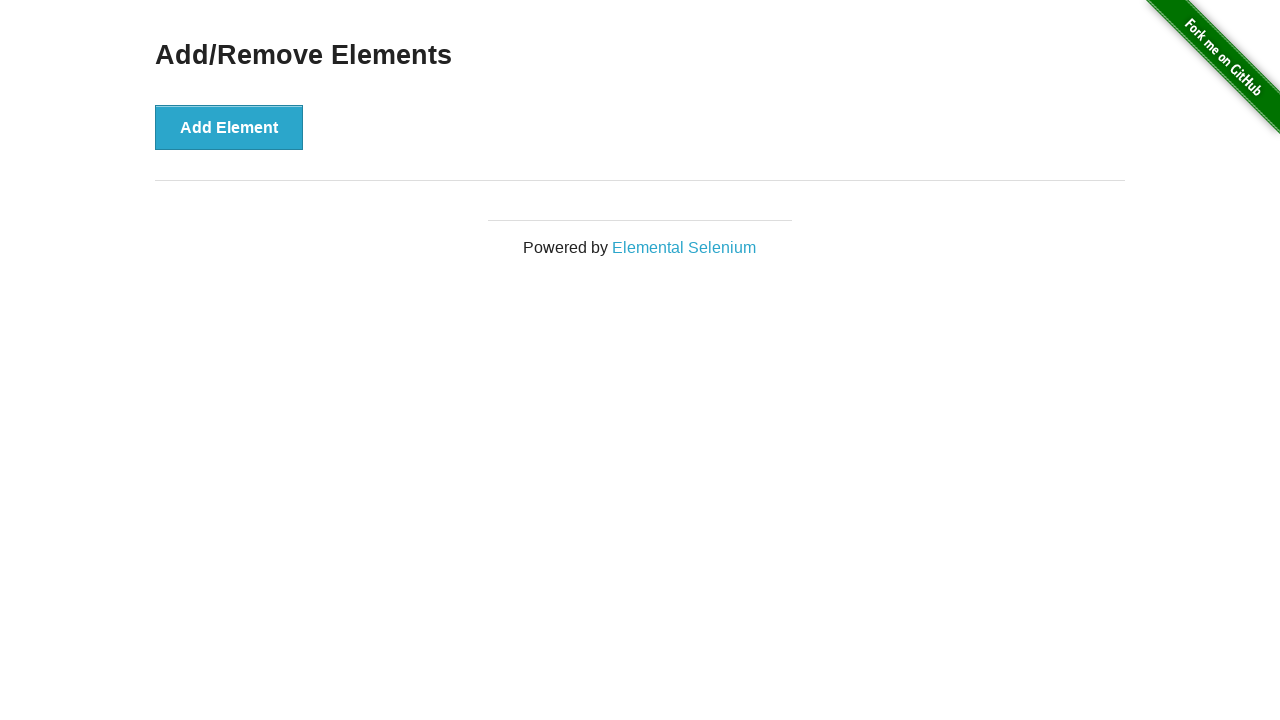

Clicked 'Add Element' button (1st click) at (229, 127) on text=Add Element
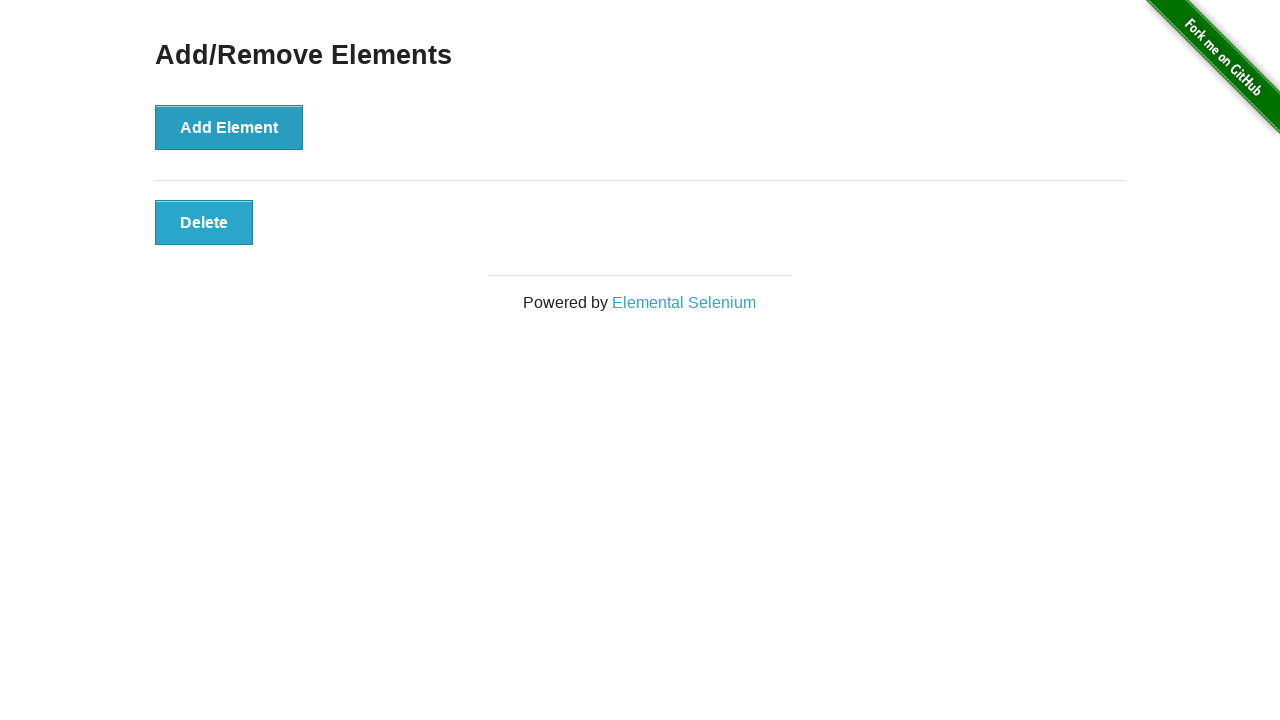

Clicked 'Add Element' button (2nd click) at (229, 127) on text=Add Element
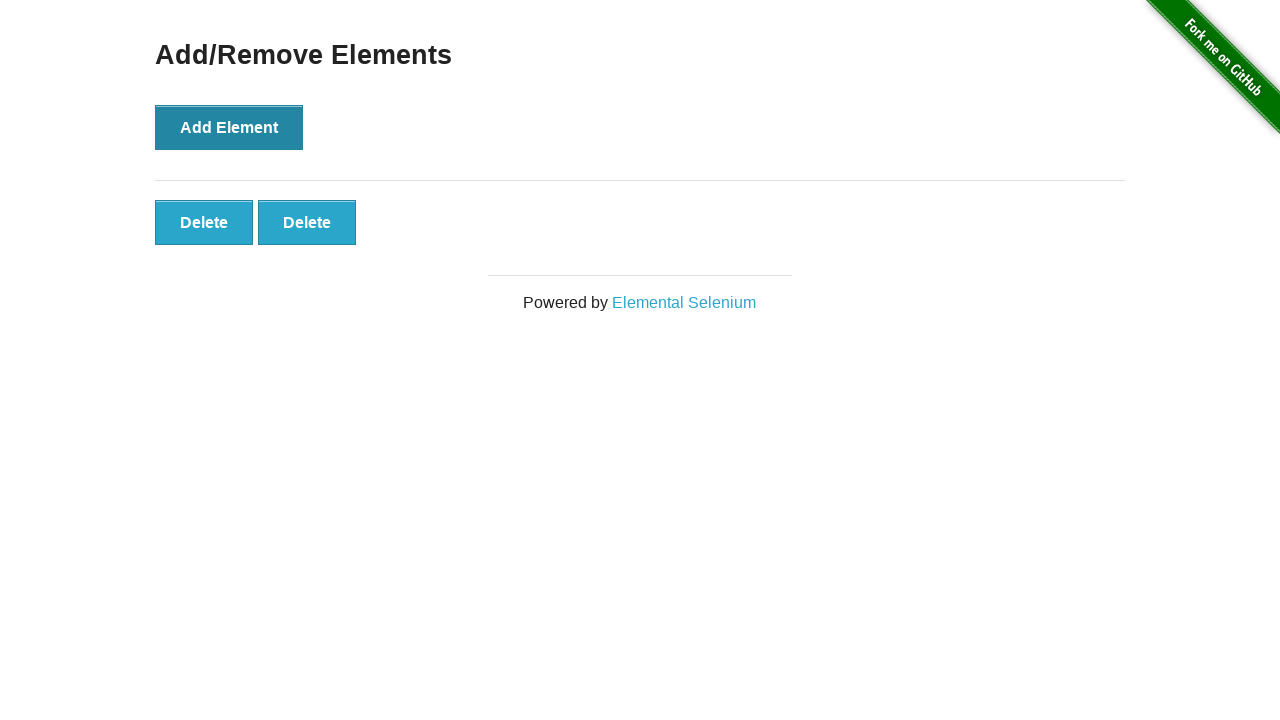

Verified exactly 2 elements with class 'added-manually' are present
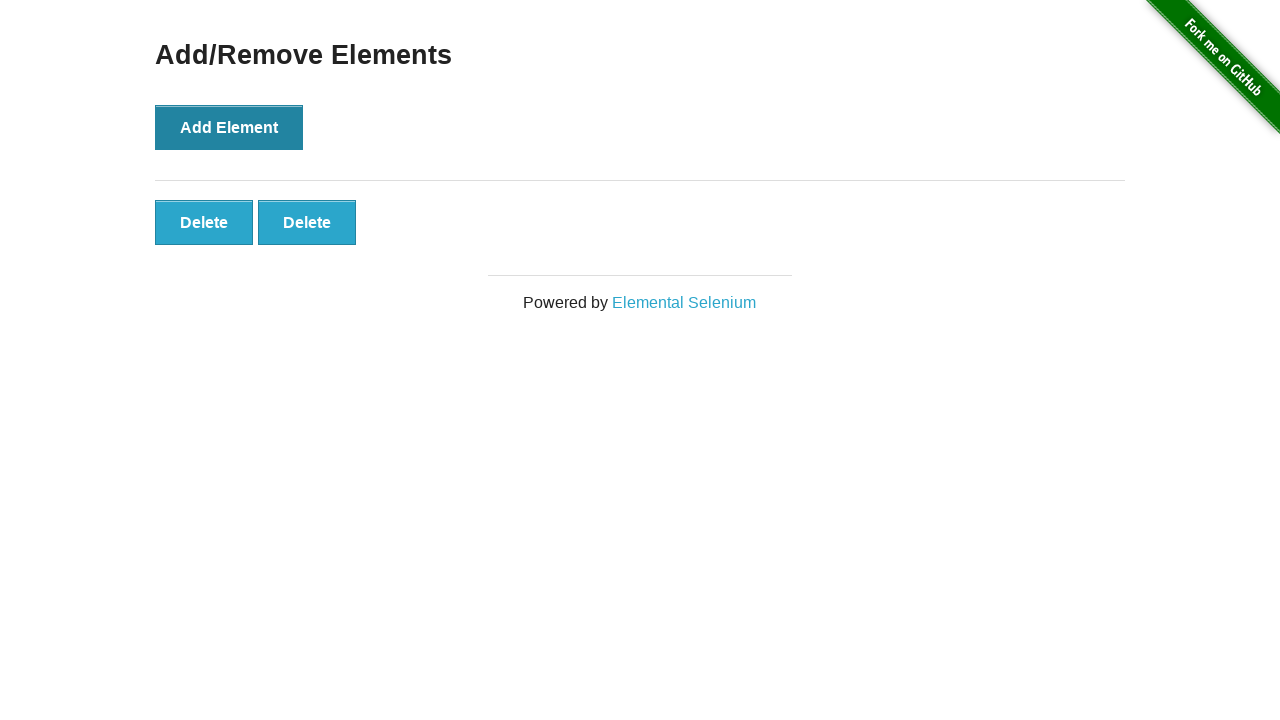

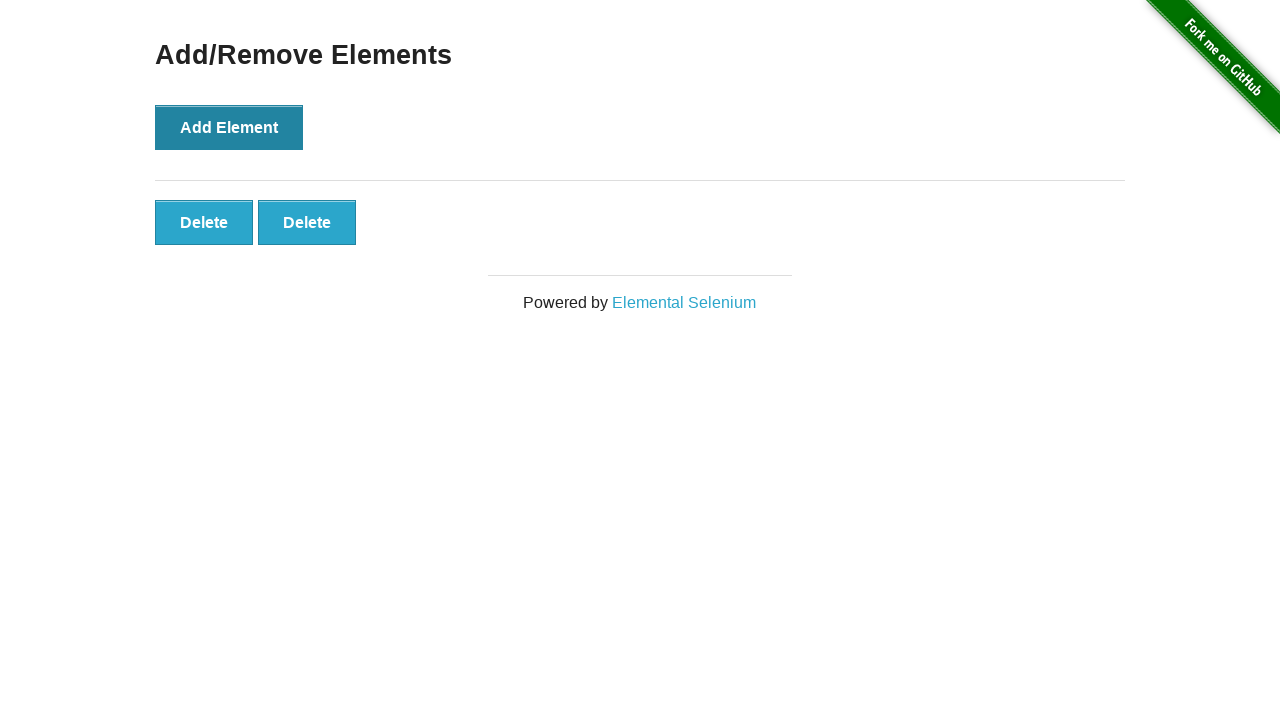